Tests mouse hover functionality on the USPS website by hovering over the "Mail & Ship" navigation menu element.

Starting URL: https://www.usps.com/

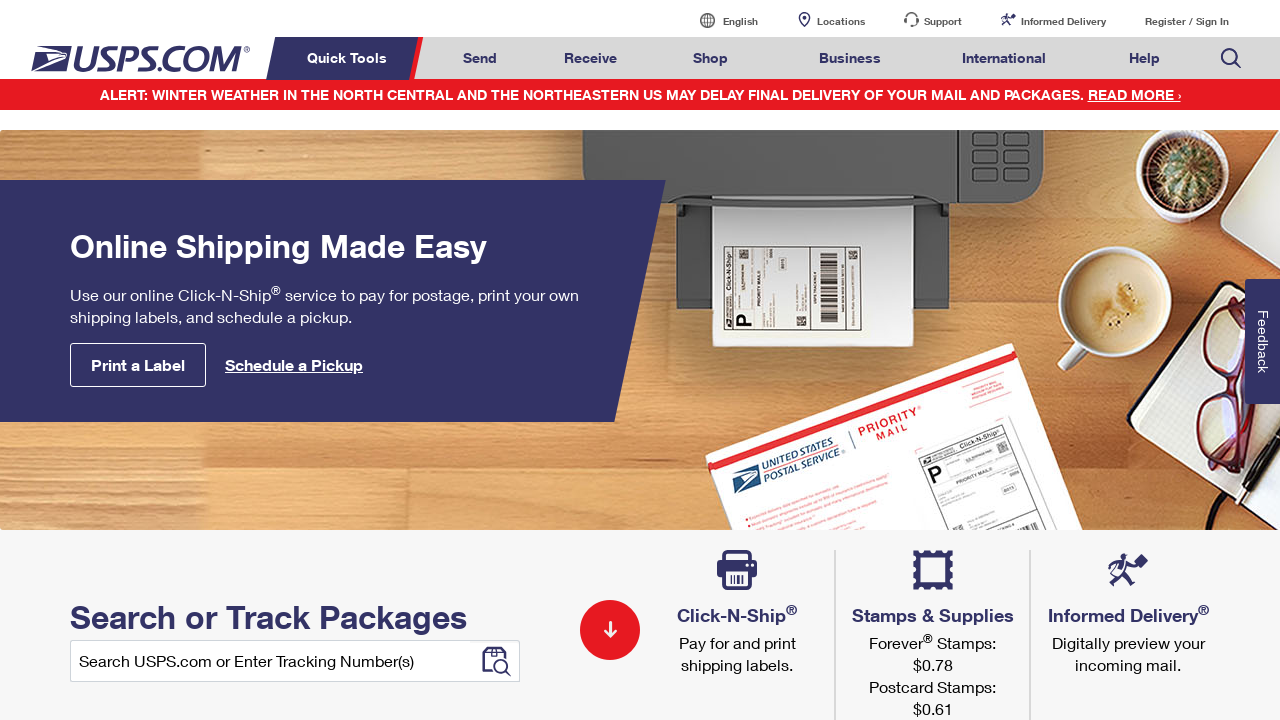

Navigated to USPS website
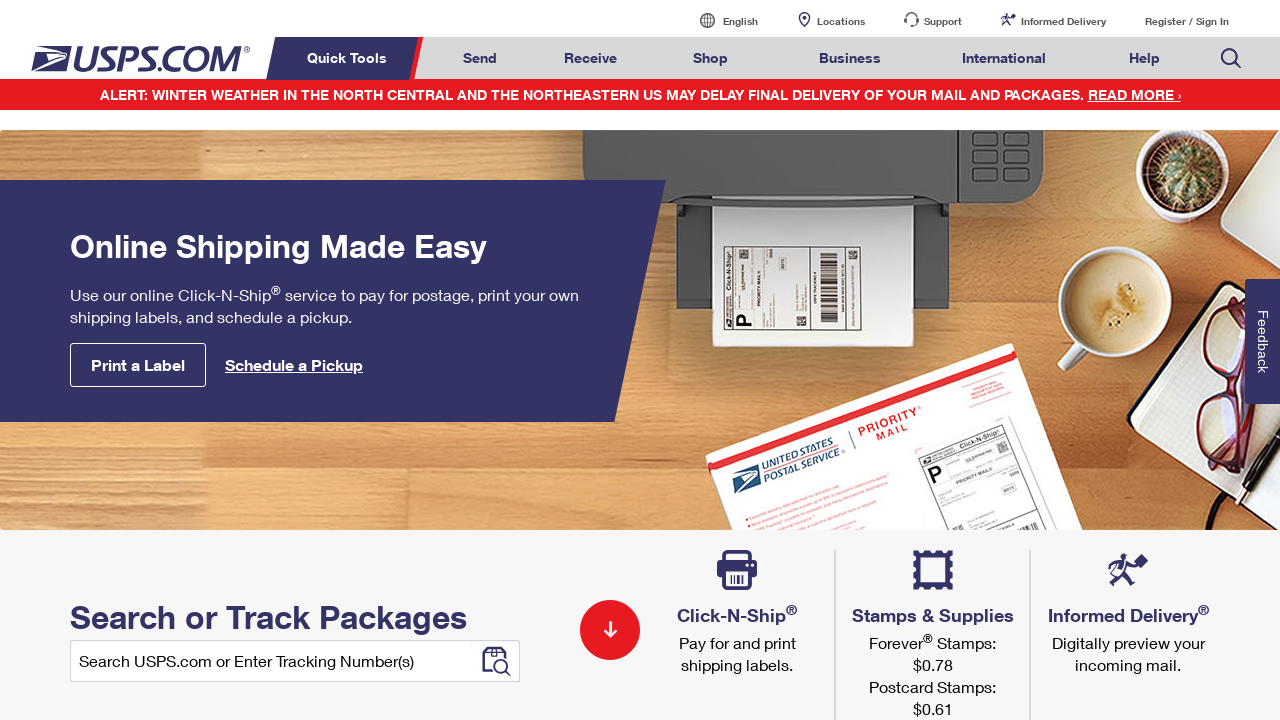

Hovered over Mail & Ship navigation menu element at (480, 58) on a#mail-ship-width
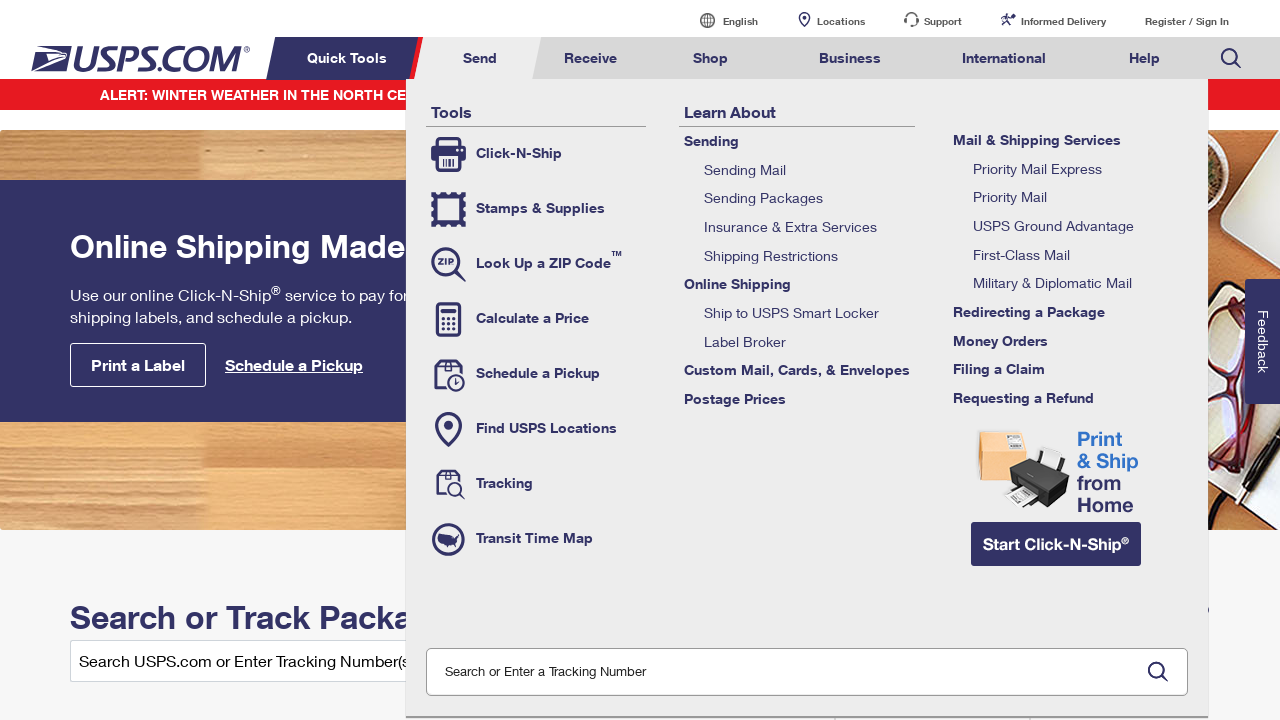

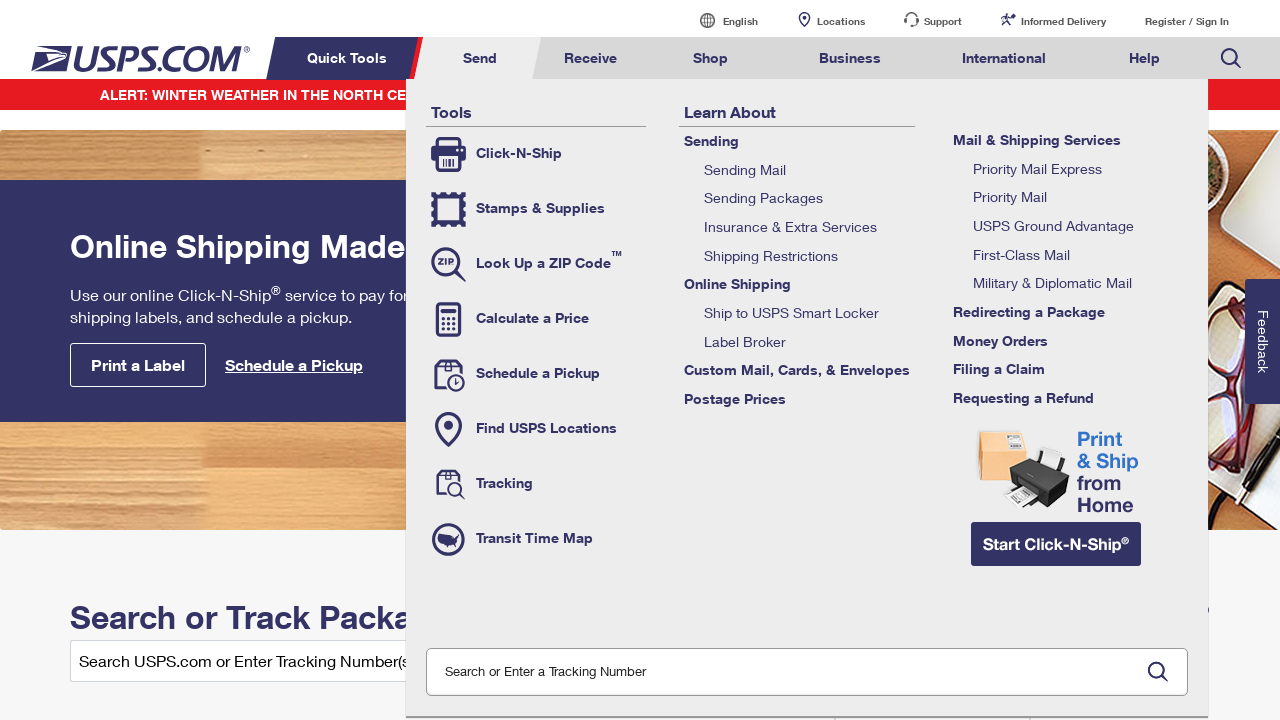